Tests keyboard key press functionality by sending a tab key without targeting a specific element, using the keyboard action, and verifying the displayed result.

Starting URL: http://the-internet.herokuapp.com/key_presses

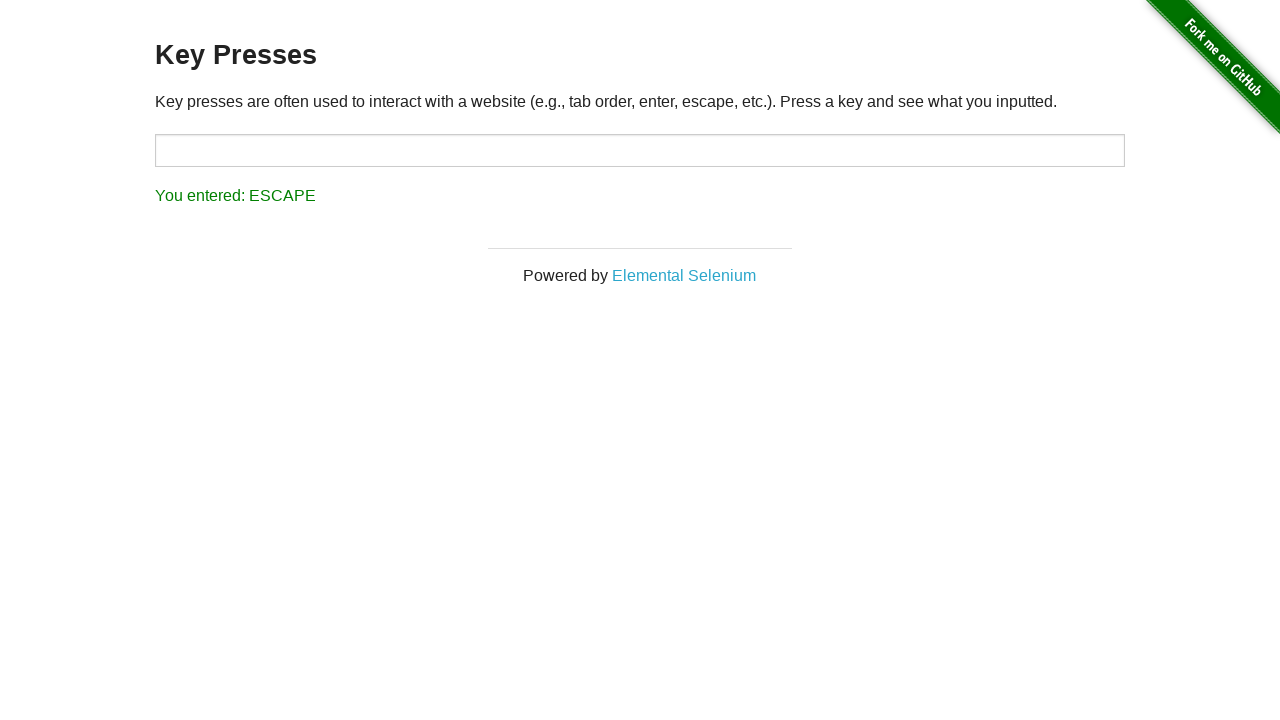

Pressed Tab key using keyboard action without targeting a specific element
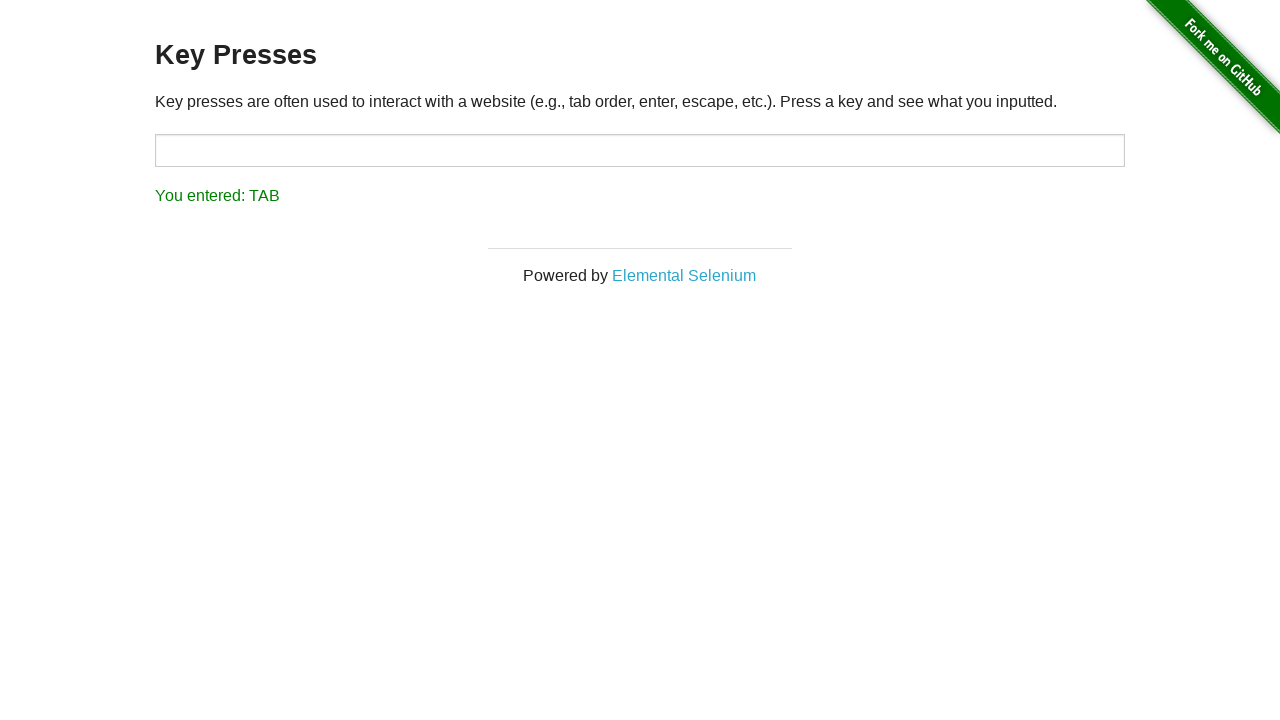

Waited for result element to appear
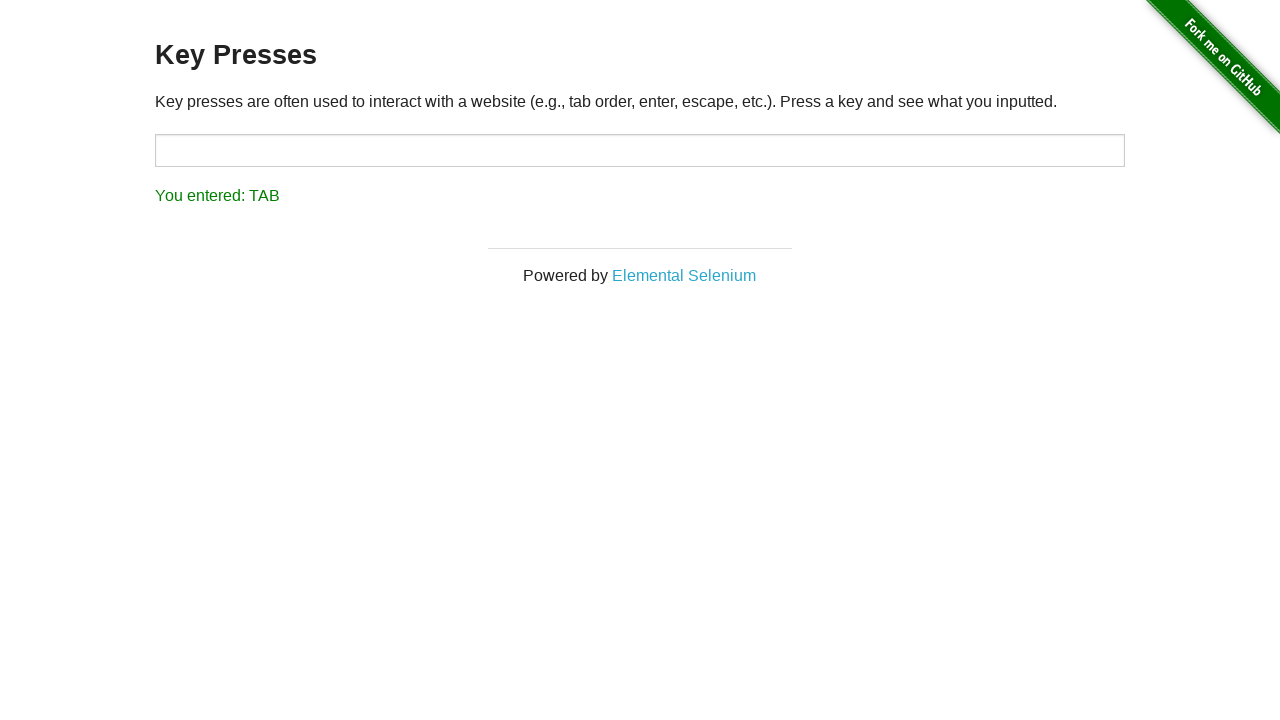

Retrieved result text content
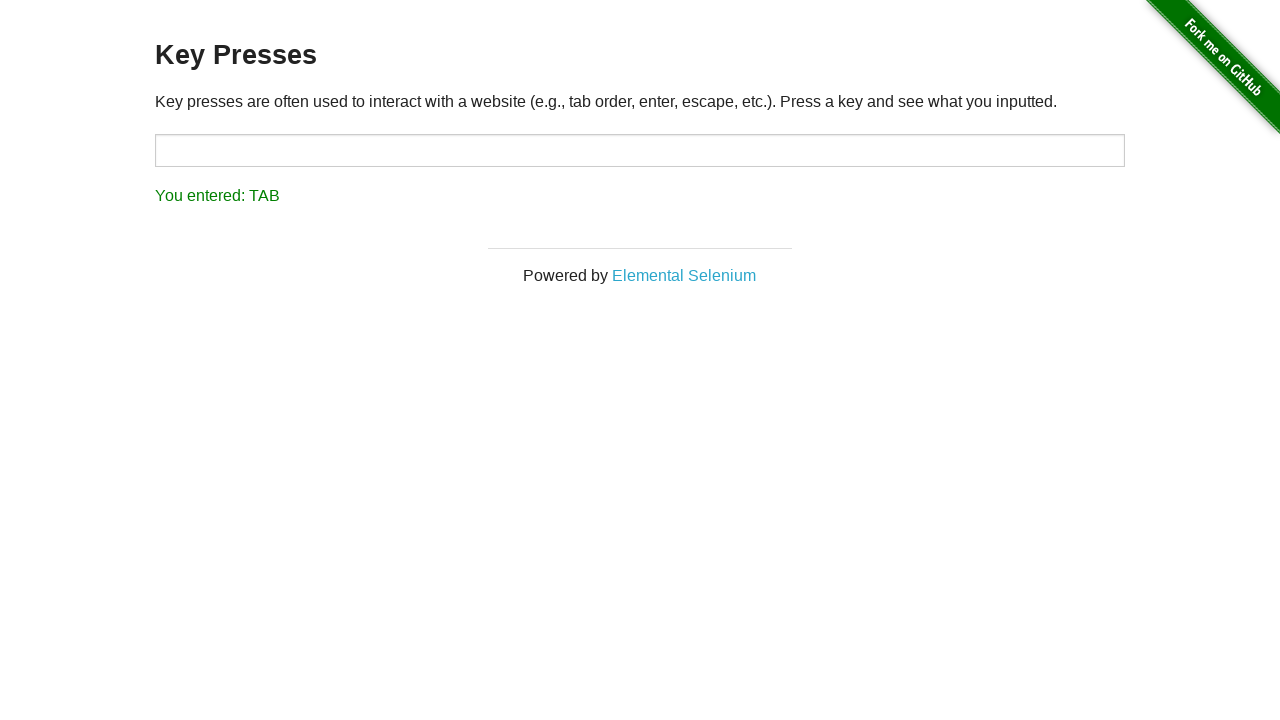

Verified result text displays 'You entered: TAB'
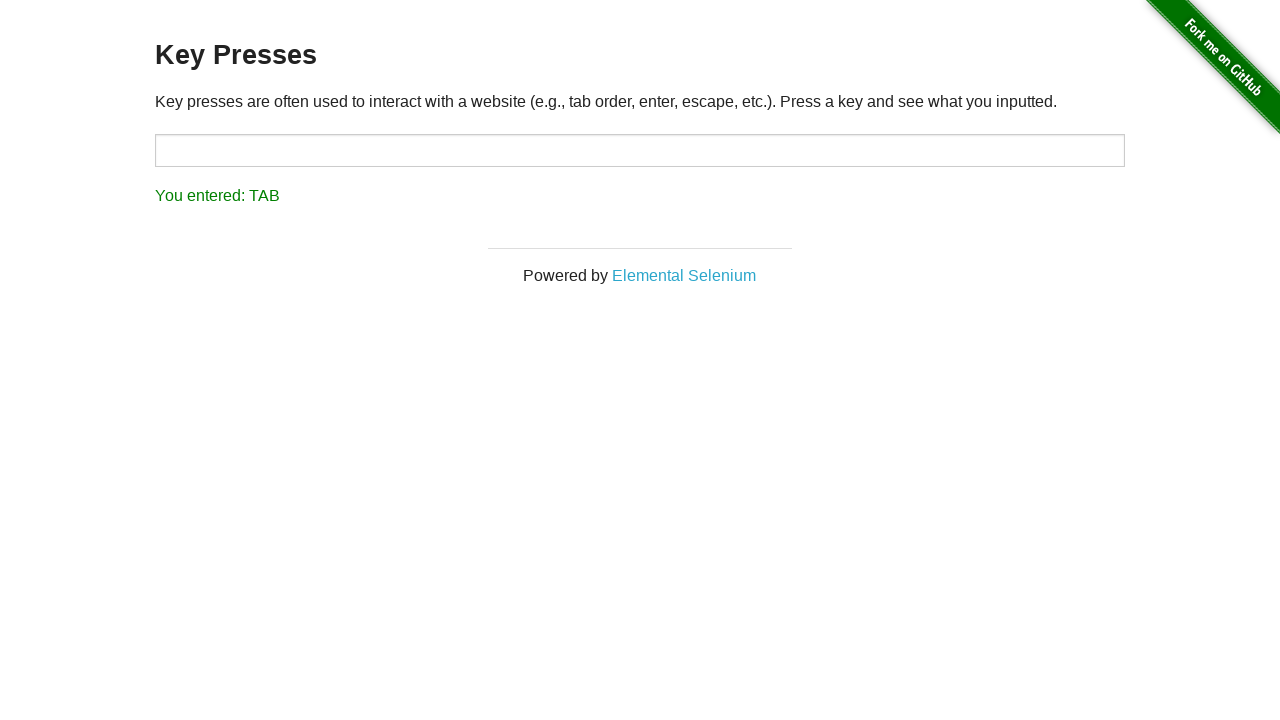

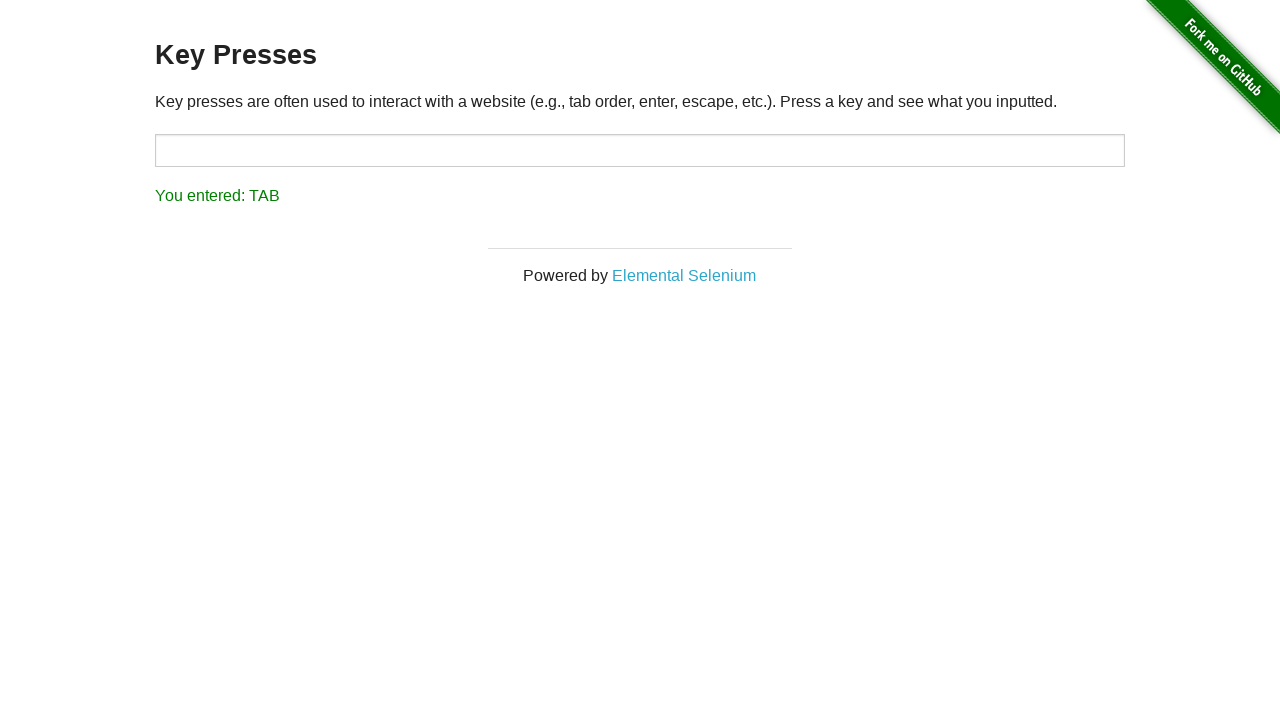